Tests Google Play Store app details page by clicking the "Learn more about app info" button to expand app information and verifying the app info elements are displayed.

Starting URL: https://play.google.com/store/apps/details?id=com.shinhan.sbanking&hl=ko&gl=US

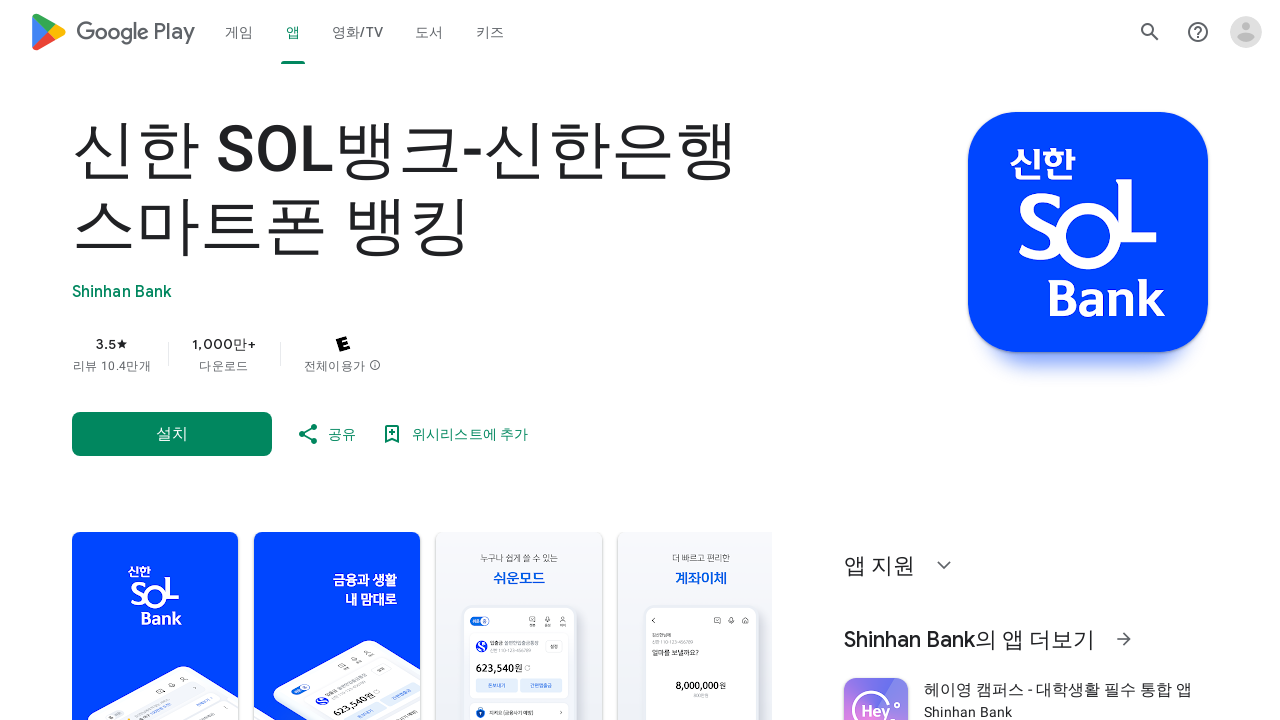

Clicked 'Learn more about app info' button to expand app information at (172, 360) on button[aria-label='앱 정보 자세히 알아보기']
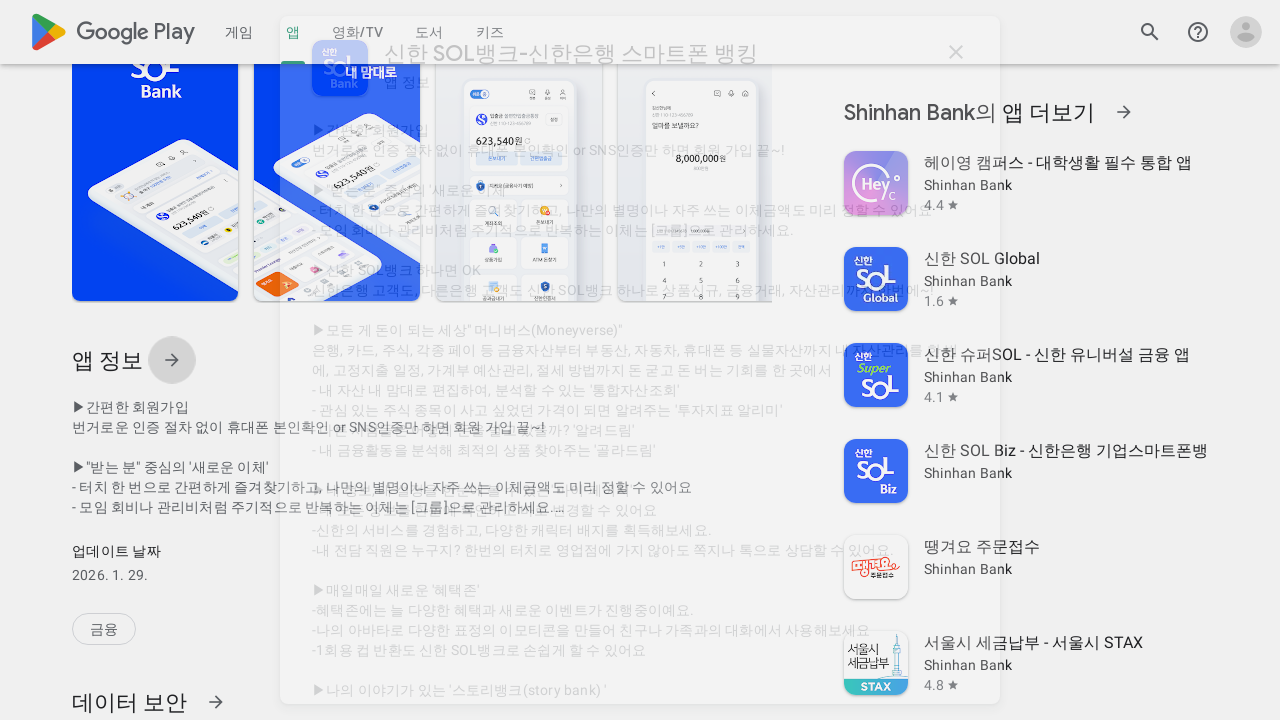

Waited 1 second for expanded section to load
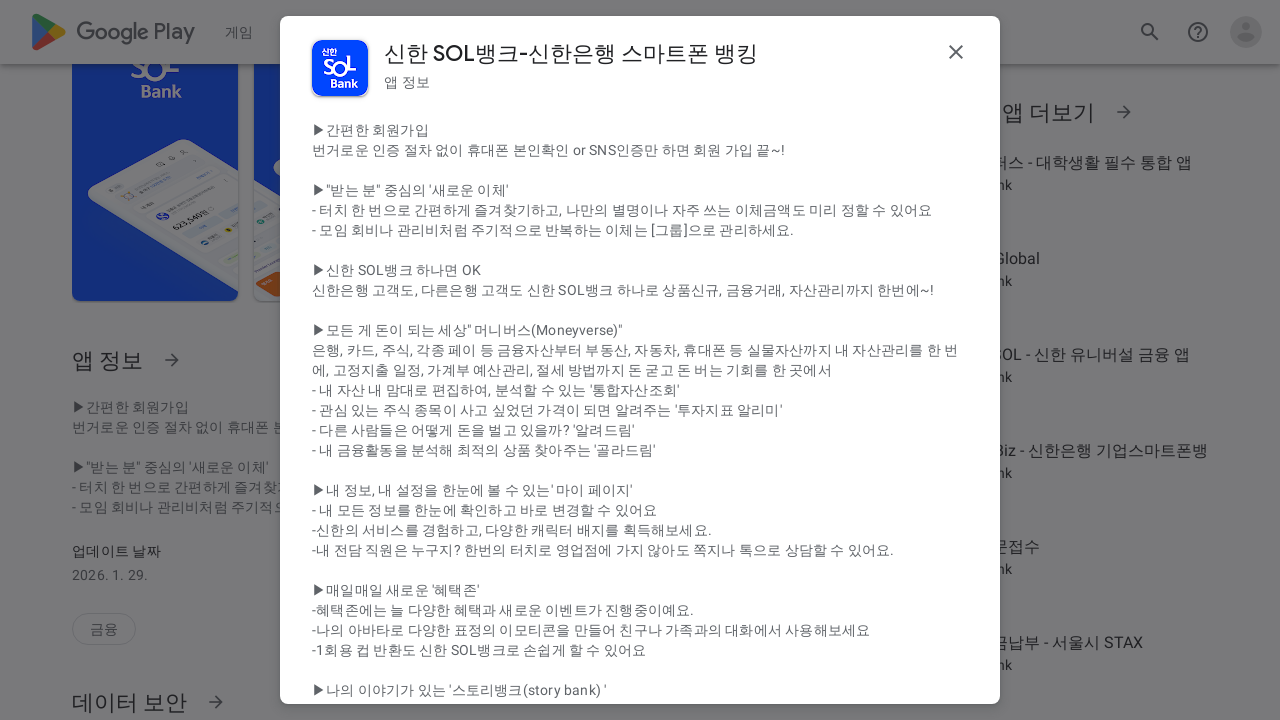

App info title element became visible
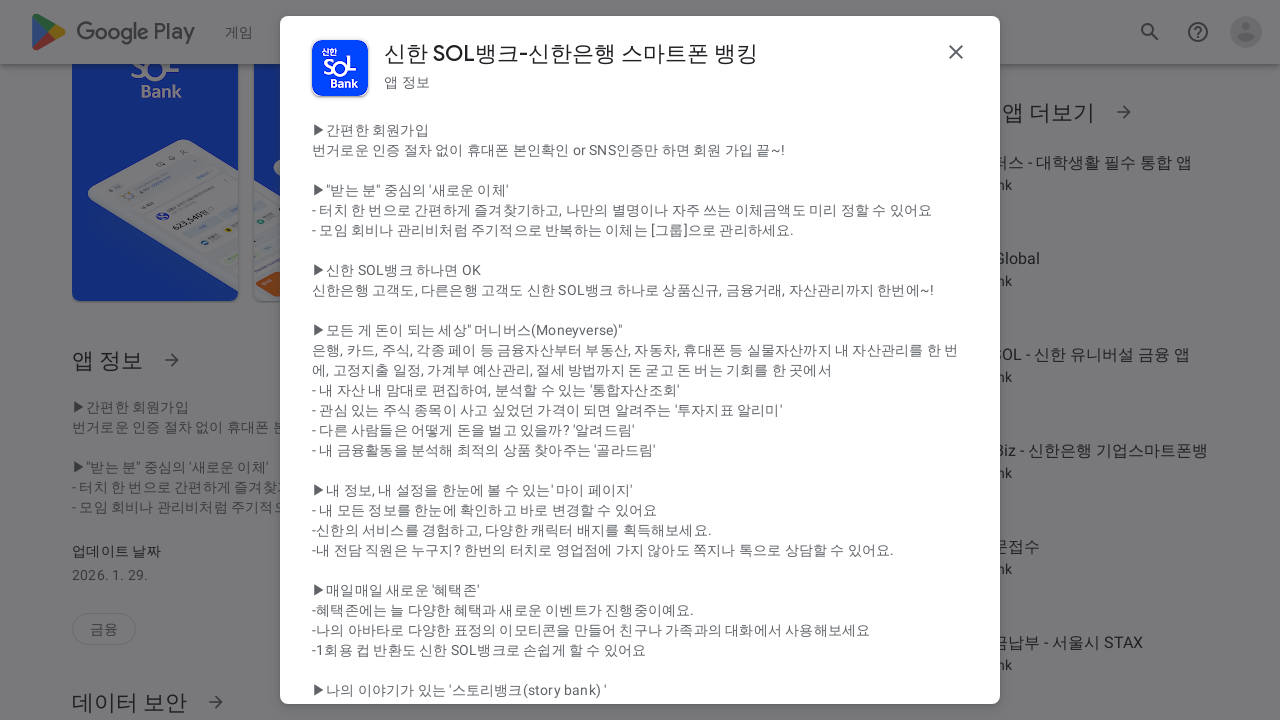

App info container element became visible
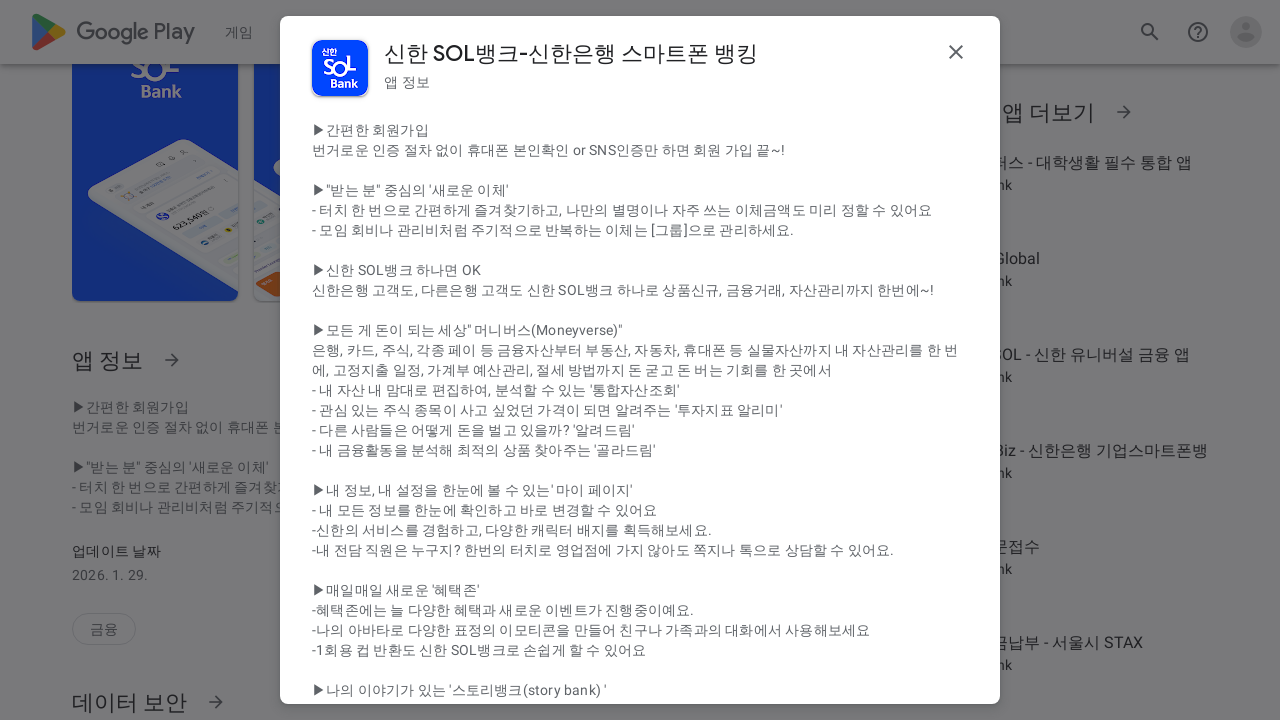

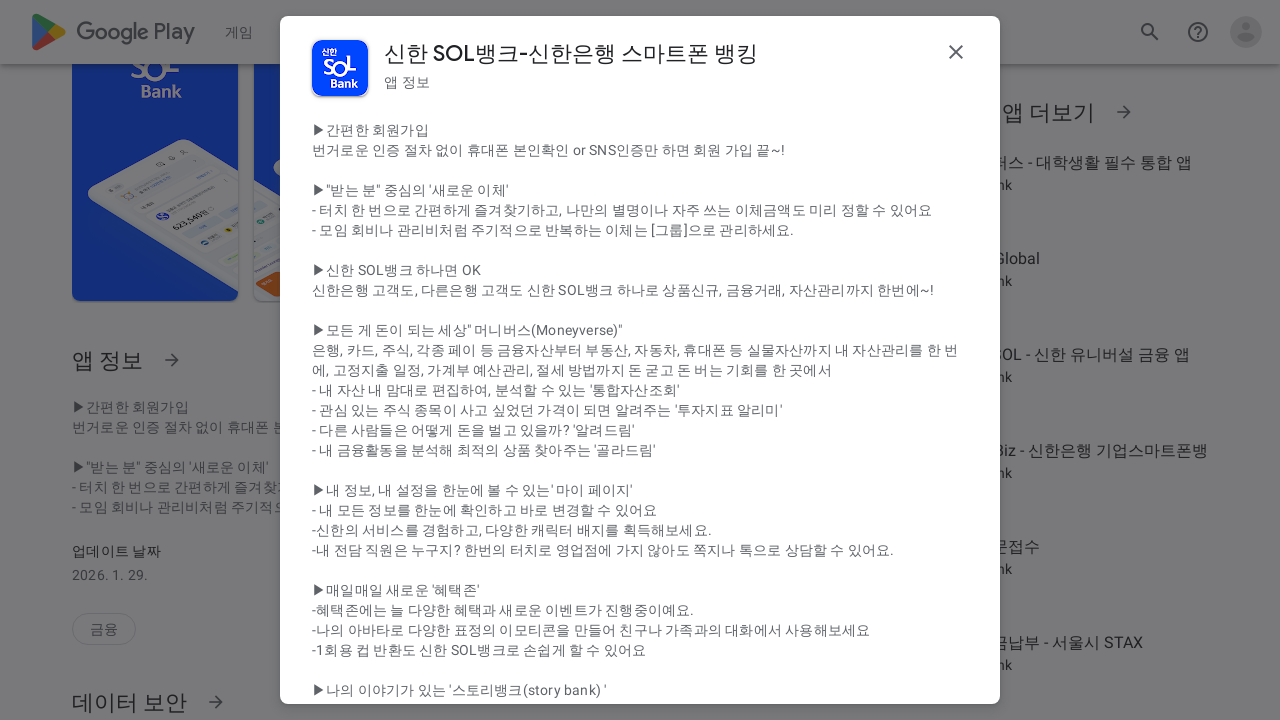